Tests selecting different options from a dropdown and verifies the dropdown contains exactly 3 options

Starting URL: https://testcenter.techproeducation.com/index.php?page=dropdown

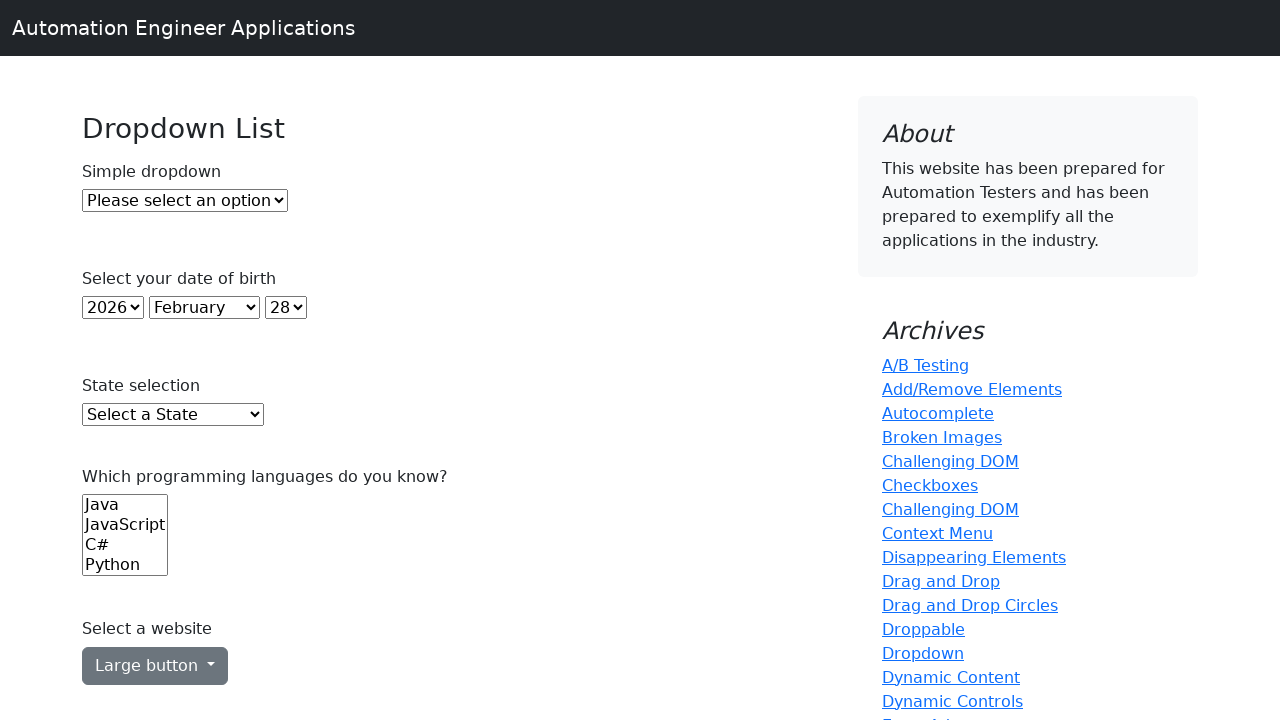

Waited for dropdown element to be visible
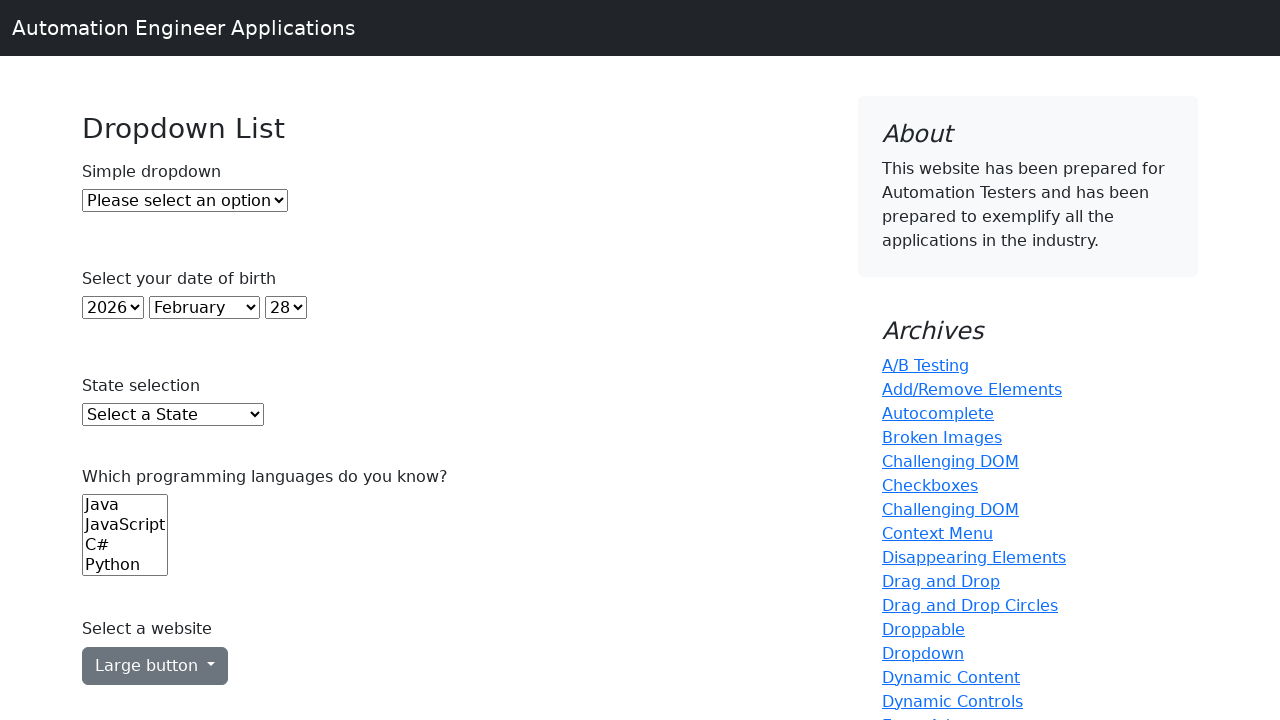

Selected Option 2 by index from dropdown on #dropdown
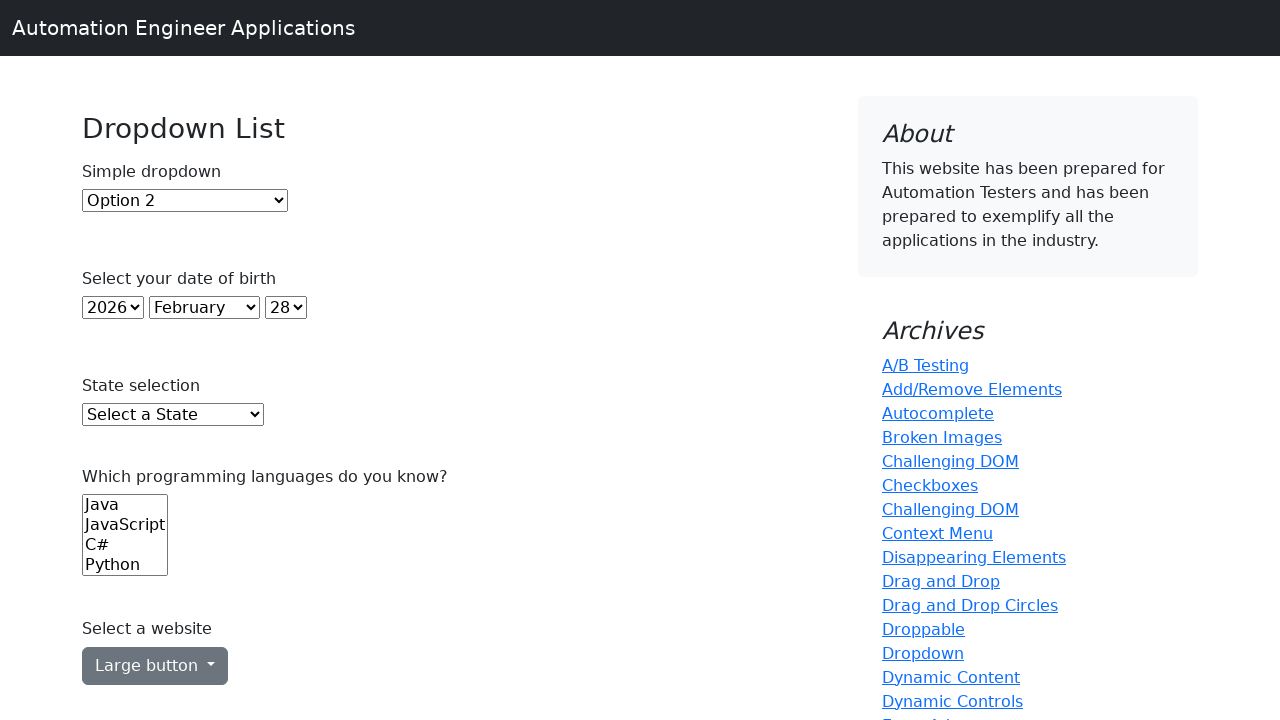

Retrieved count of dropdown options
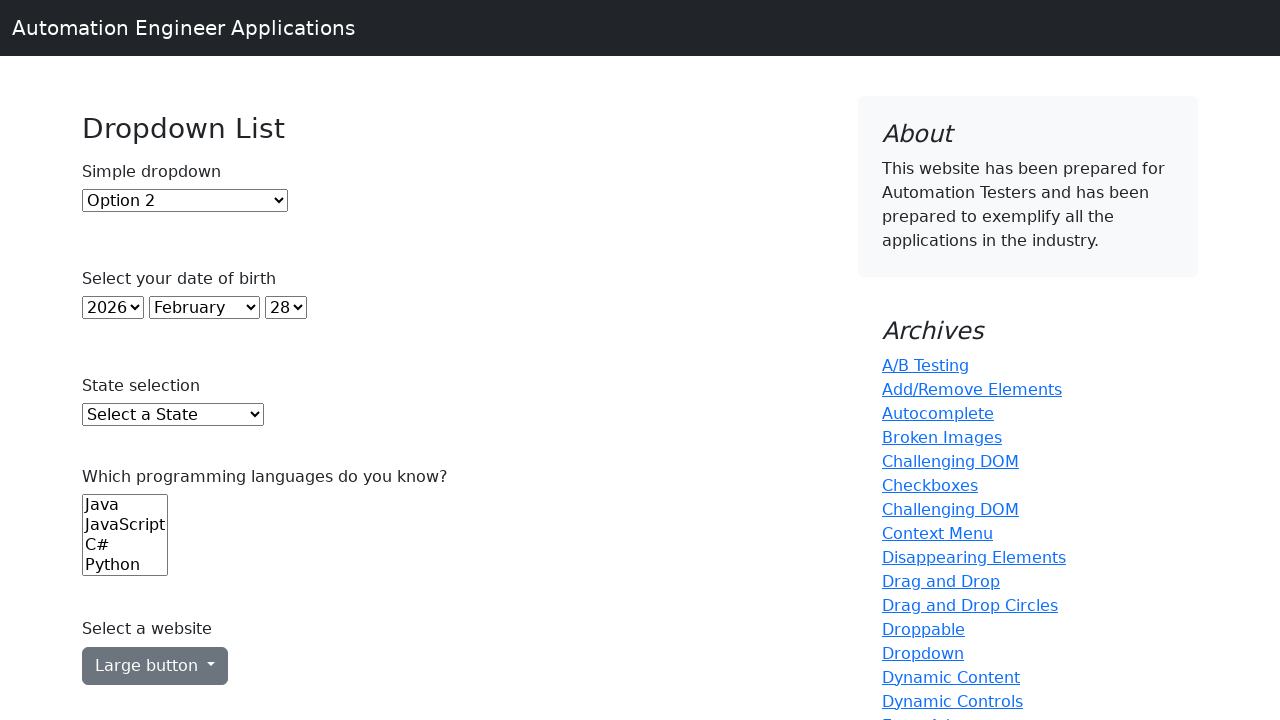

Verified dropdown contains exactly 3 options
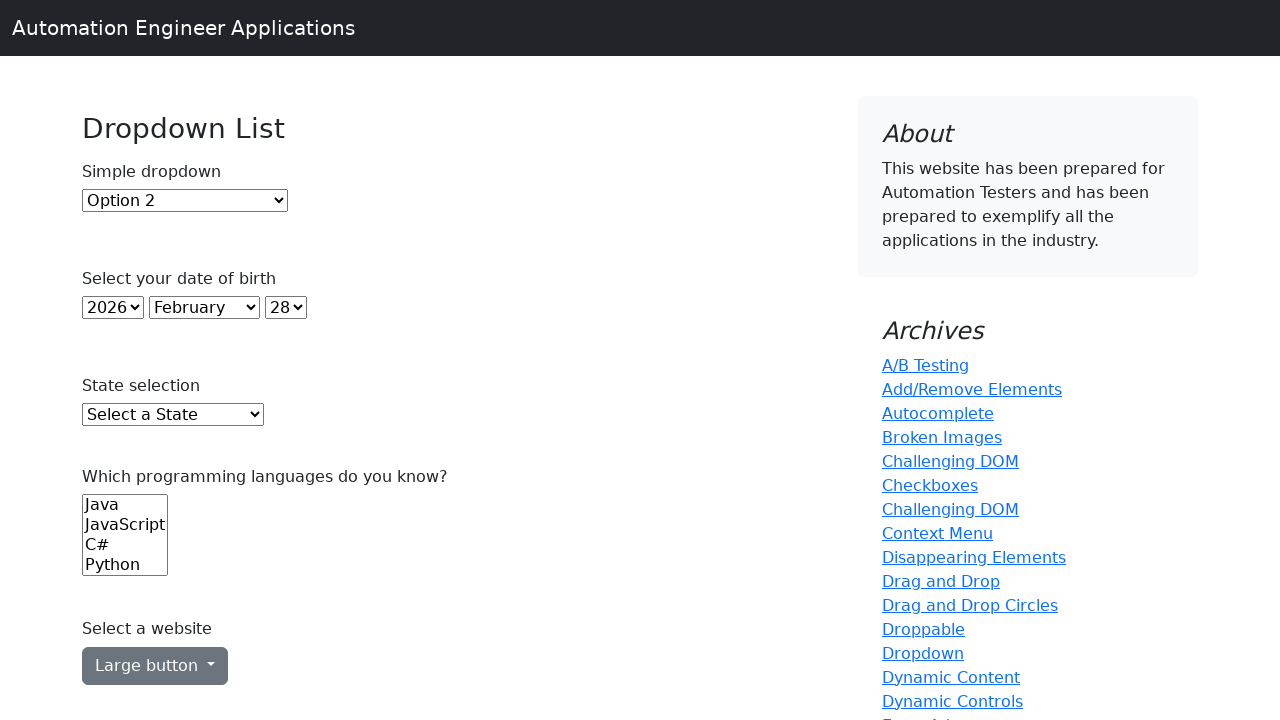

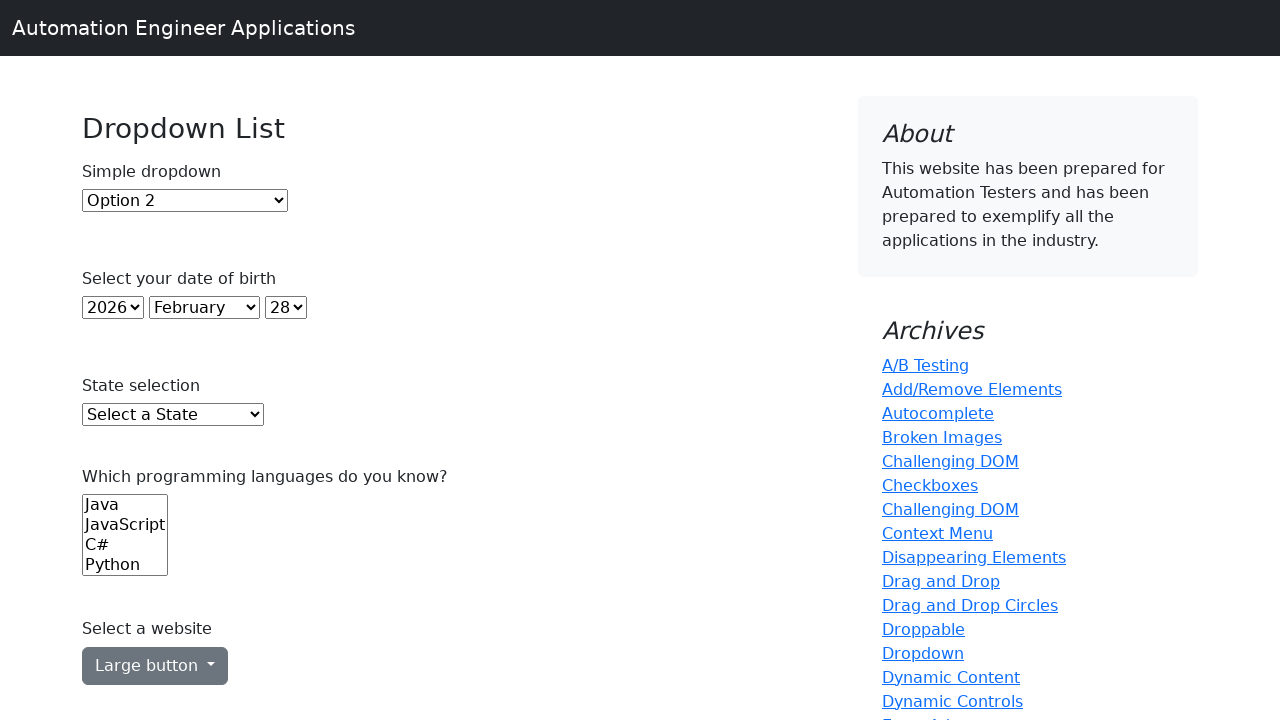